Tests dropdown selection functionality on Leafground website by selecting various options from different dropdown menus including country, city, course, language and other select options

Starting URL: https://www.leafground.com/

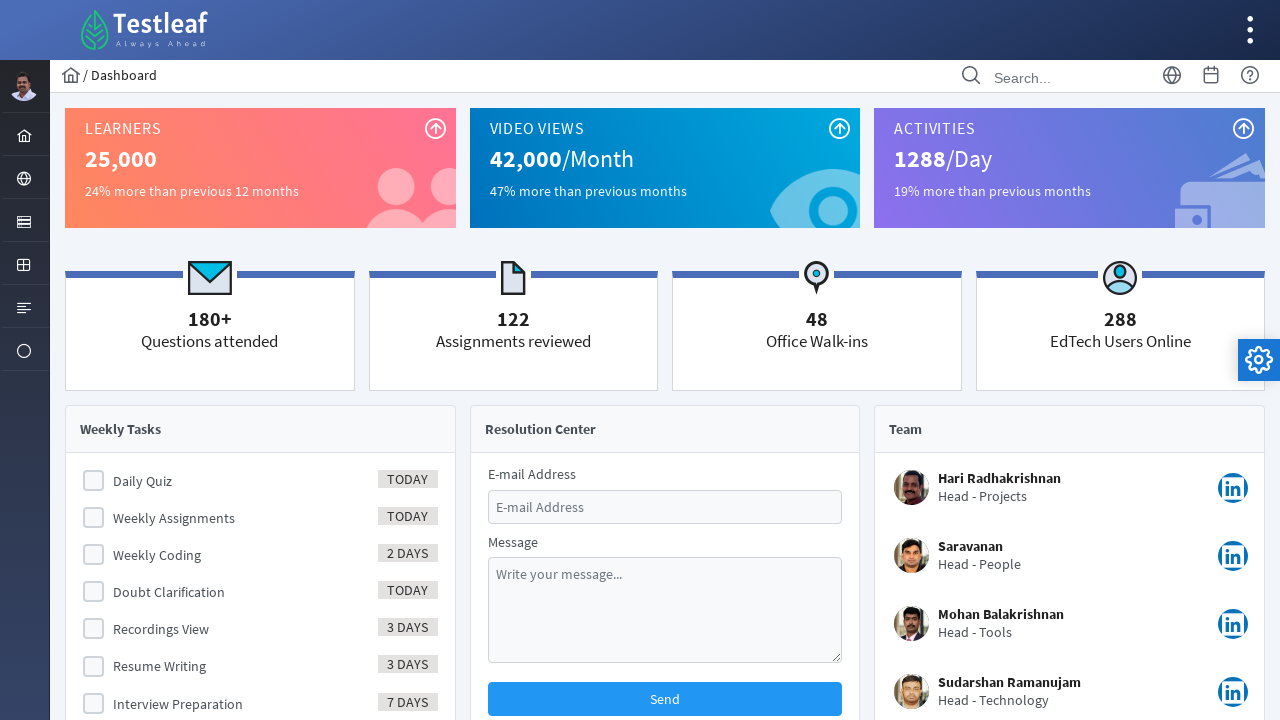

Clicked on the button menu item at (24, 220) on xpath=//ul[@id='menuform:j_idt37']/li[@id='menuform:j_idt40']
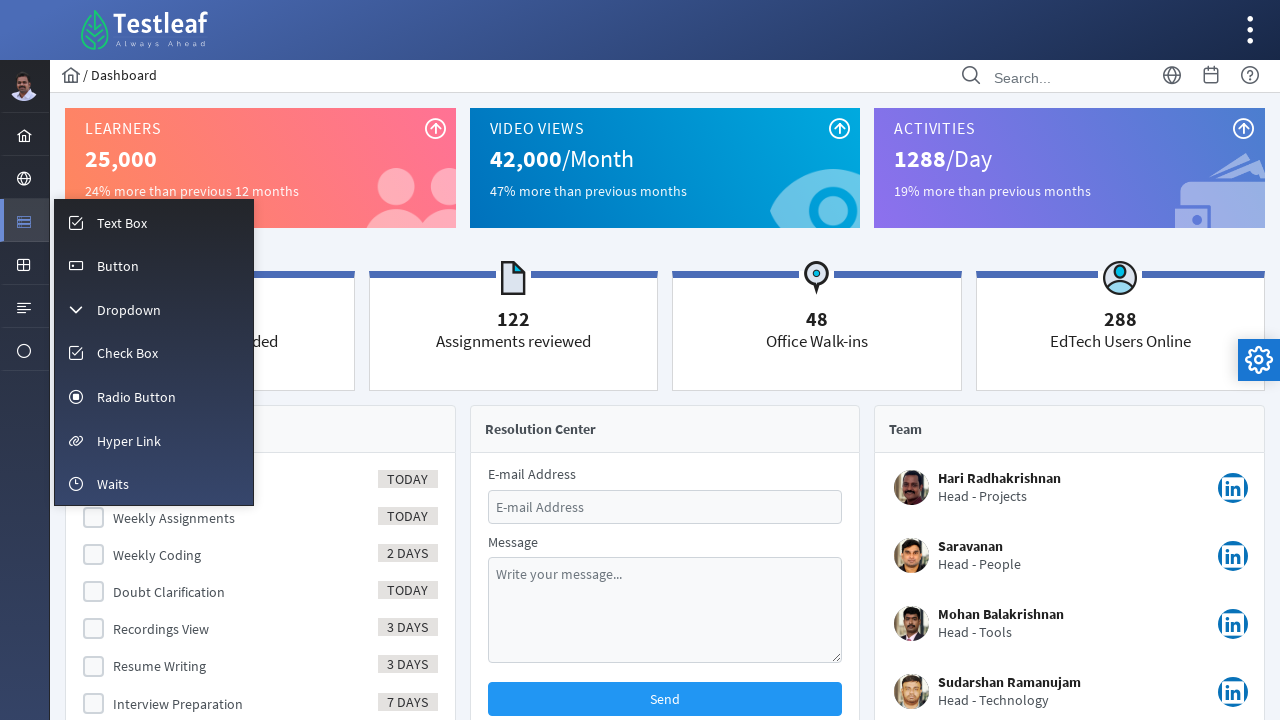

Clicked on dropdown menu item at (76, 310) on xpath=//ul[@role='menu']/following::i[@class='pi pi-fw pi-chevron-down layout-me
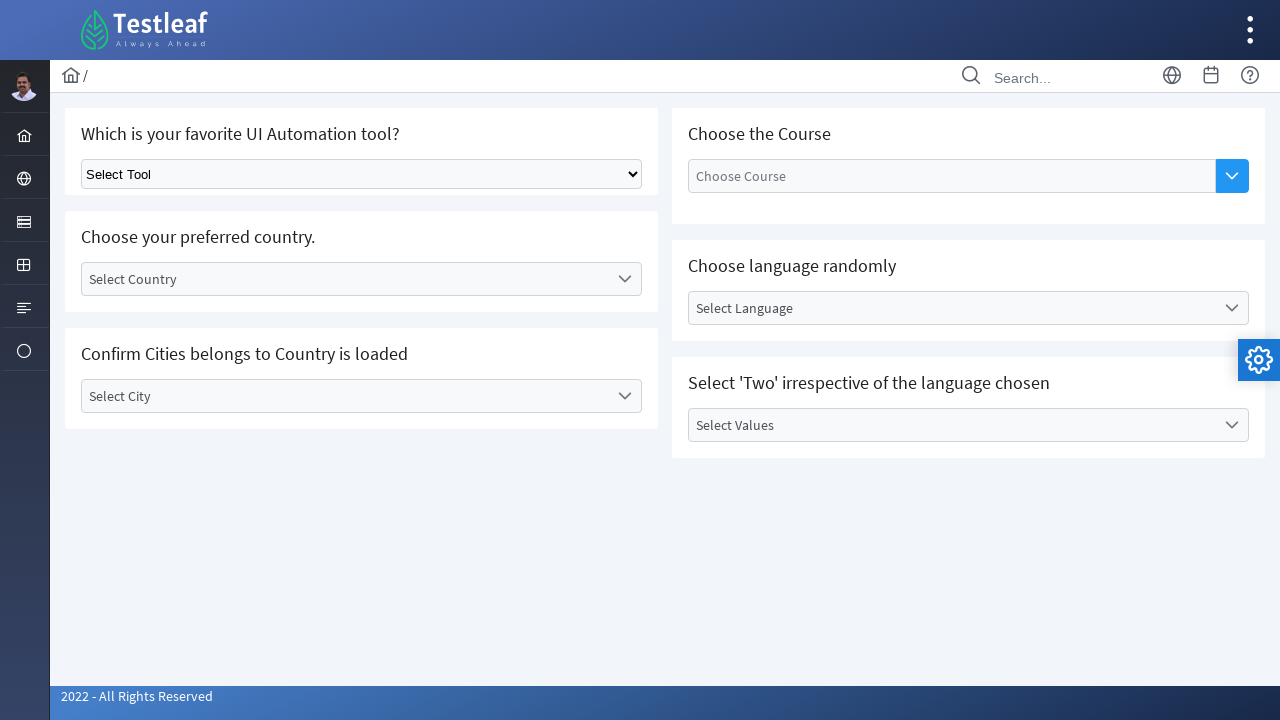

Clicked on country dropdown at (345, 279) on xpath=//label[@id='j_idt87:country_label']
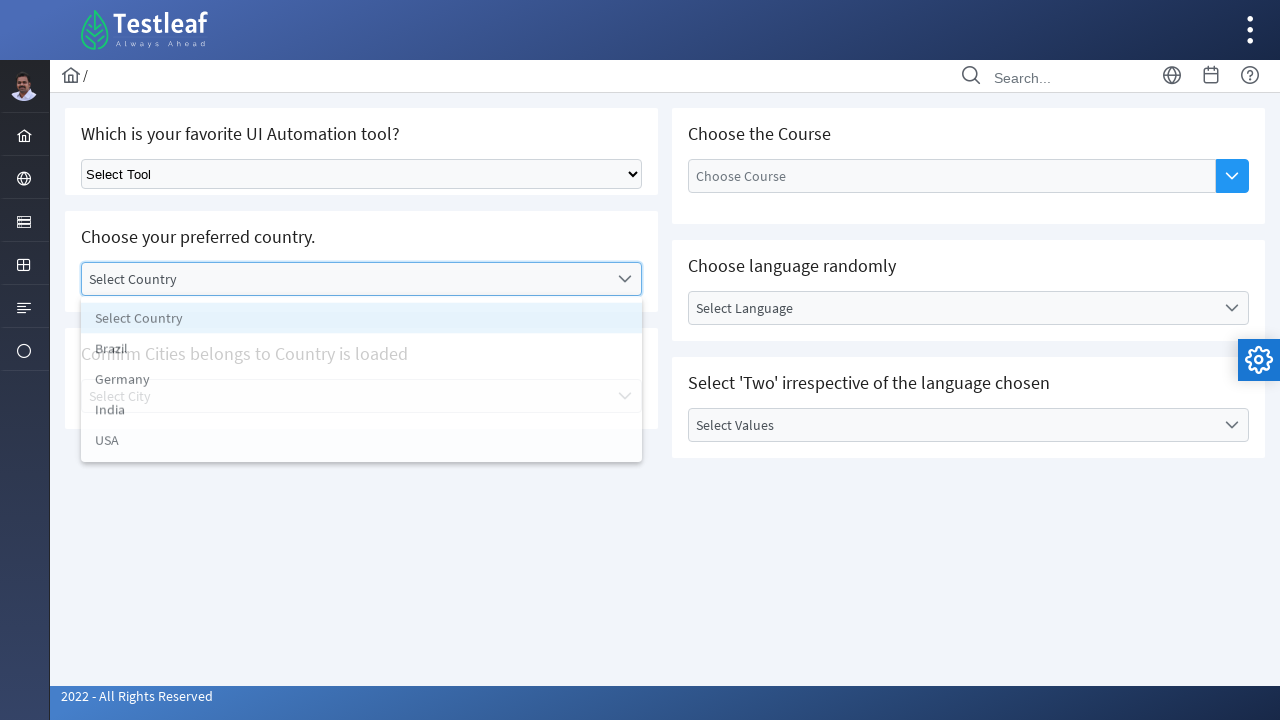

Selected Germany from country dropdown at (362, 383) on xpath=//li[@data-label='Germany']
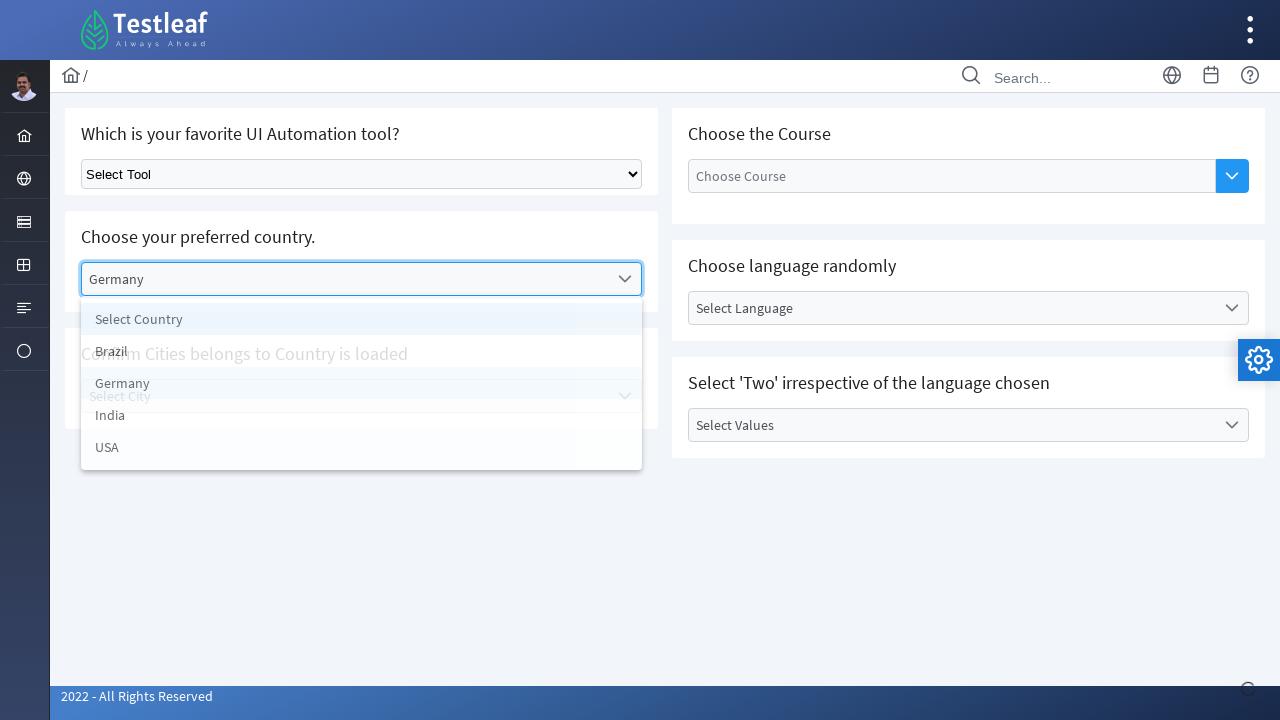

Clicked on city dropdown at (345, 396) on xpath=//label[@id='j_idt87:city_label']
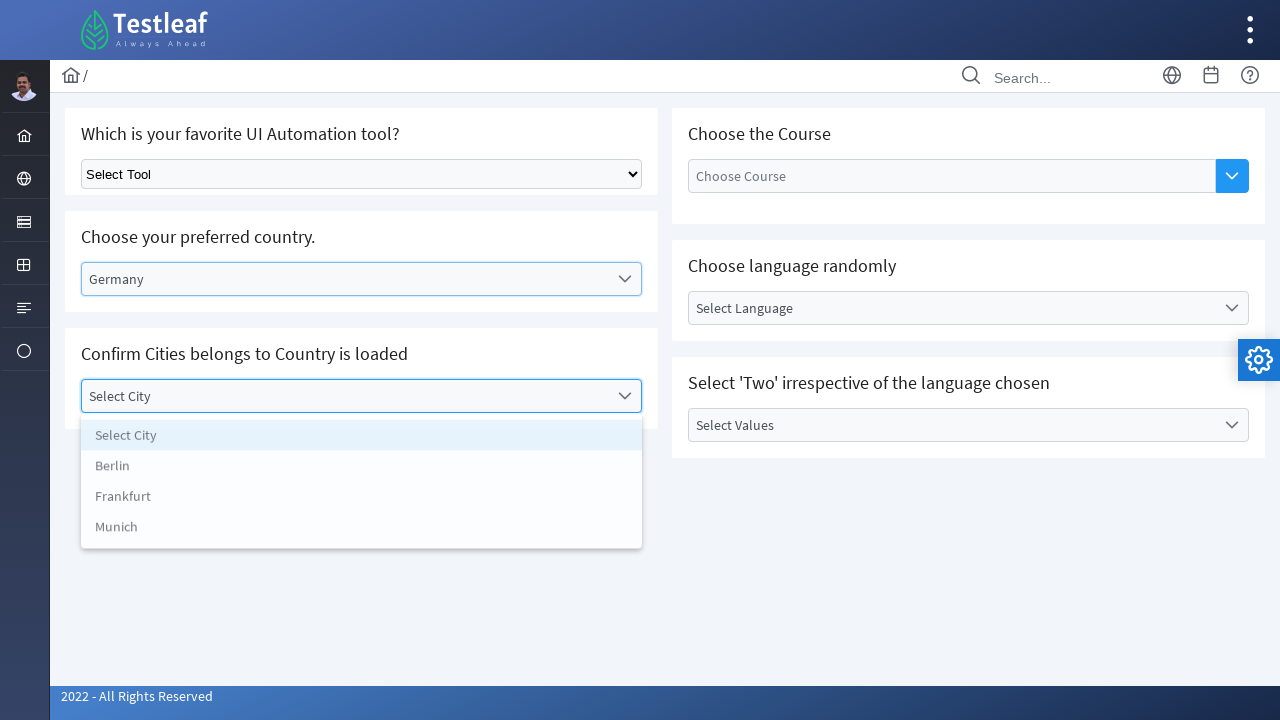

Selected Berlin from city dropdown at (362, 468) on xpath=//li[@data-label='Berlin']
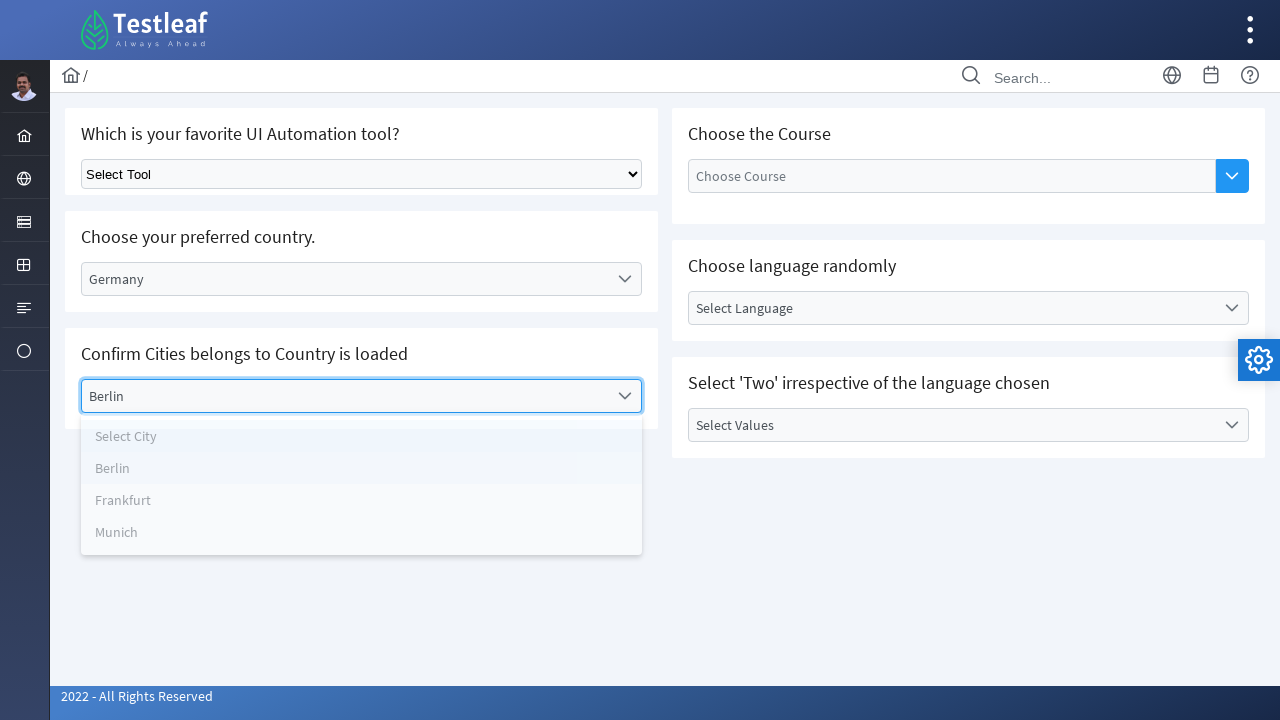

Clicked on course autocomplete dropdown at (1232, 176) on xpath=//button[@class='ui-autocomplete-dropdown ui-button ui-widget ui-state-def
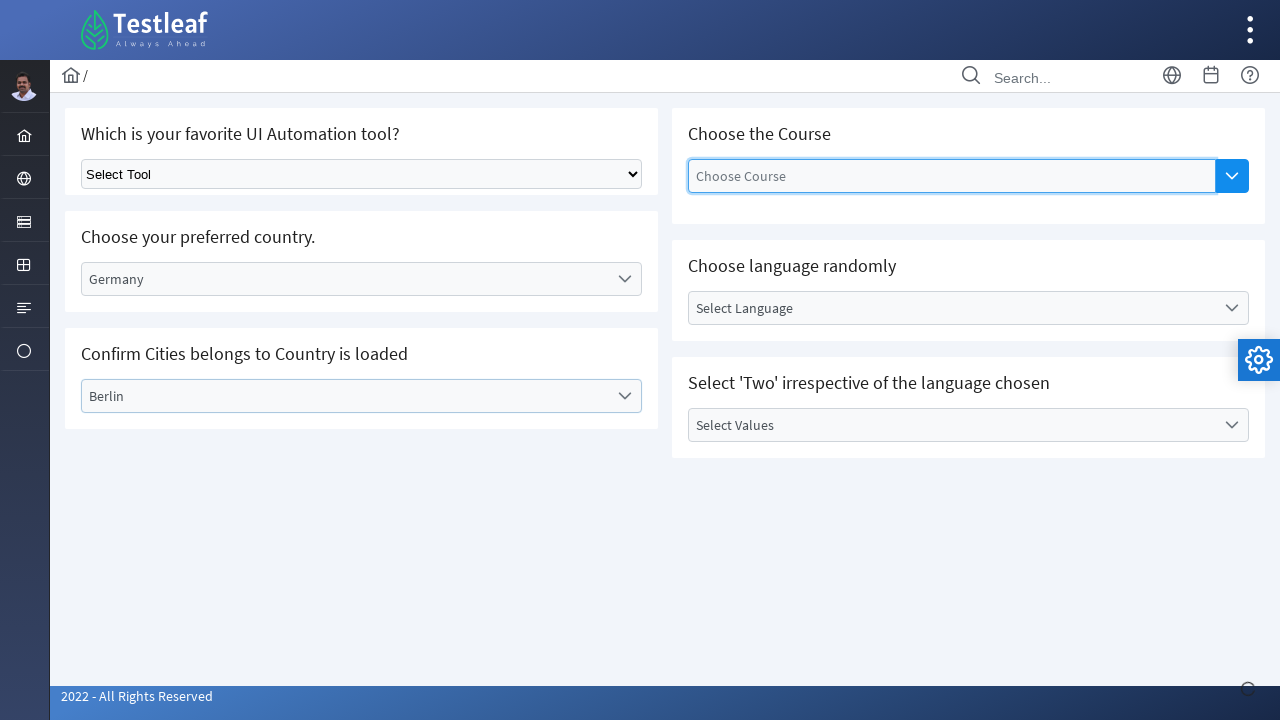

Selected Selenium WebDriver from course dropdown at (952, 295) on xpath=//li[@data-item-label='Selenium WebDriver']
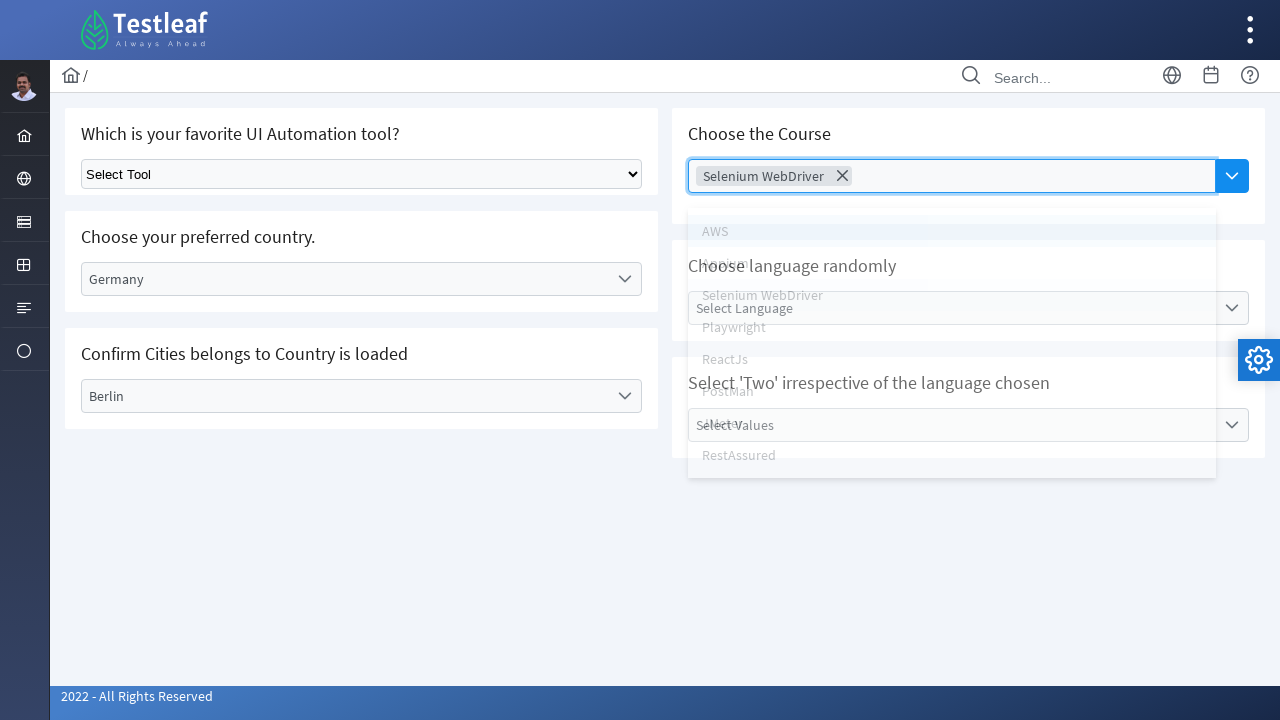

Clicked on language dropdown at (952, 308) on xpath=//label[@id ='j_idt87:lang_label'][@class='ui-selectonemenu-label ui-input
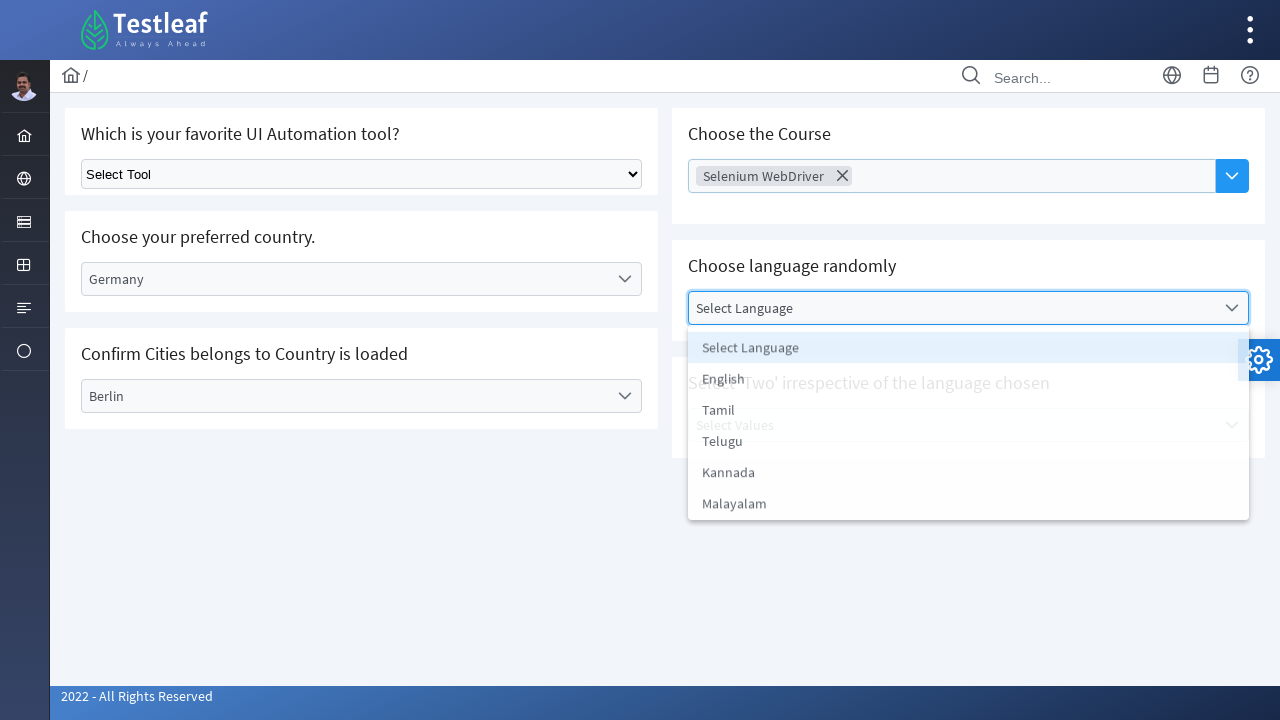

Selected Tamil from language dropdown at (968, 412) on xpath=//*[@data-label='Tamil']
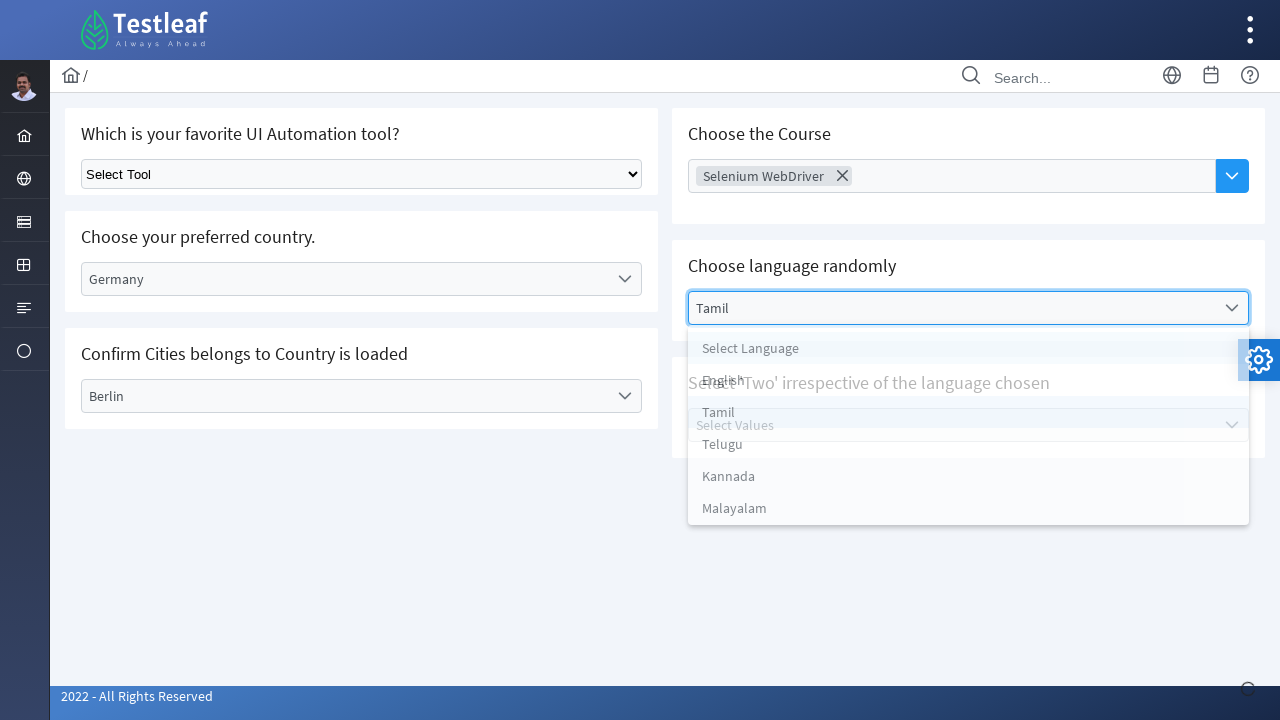

Clicked on value dropdown at (952, 425) on xpath=//label[@id='j_idt87:value_label']
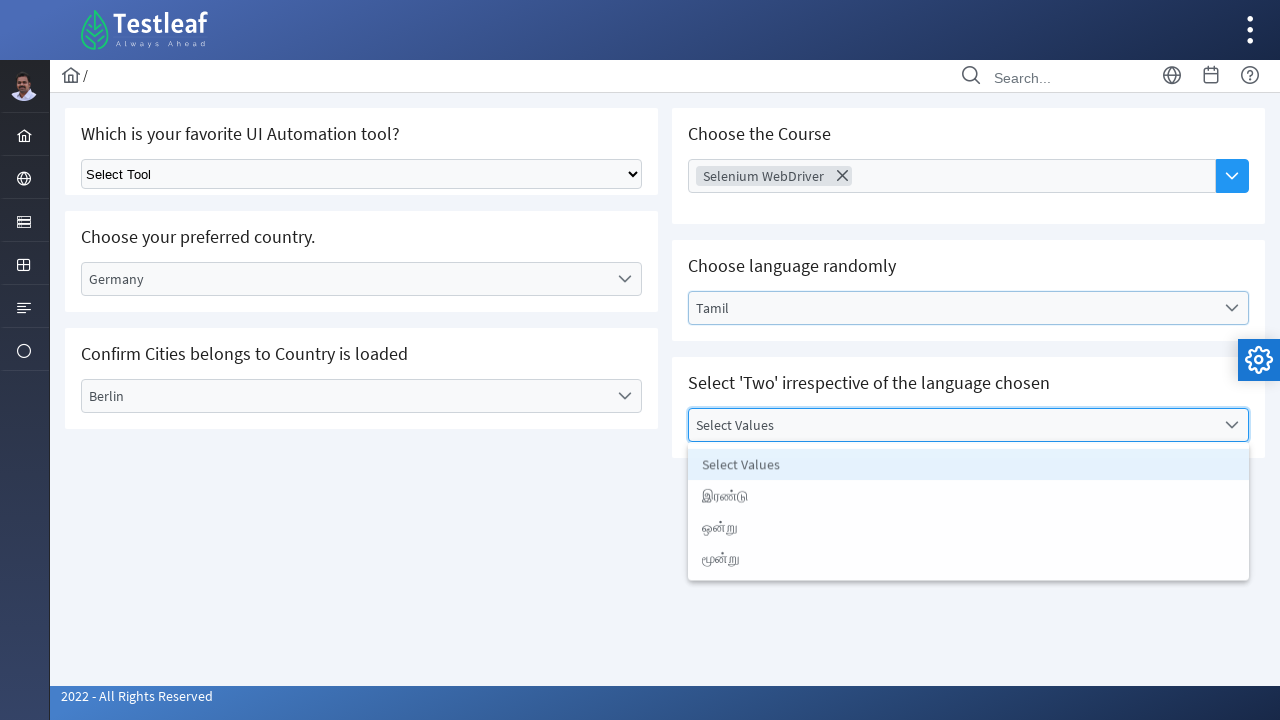

Selected option from value dropdown at (968, 497) on xpath=//*[@id='j_idt87:value_1']
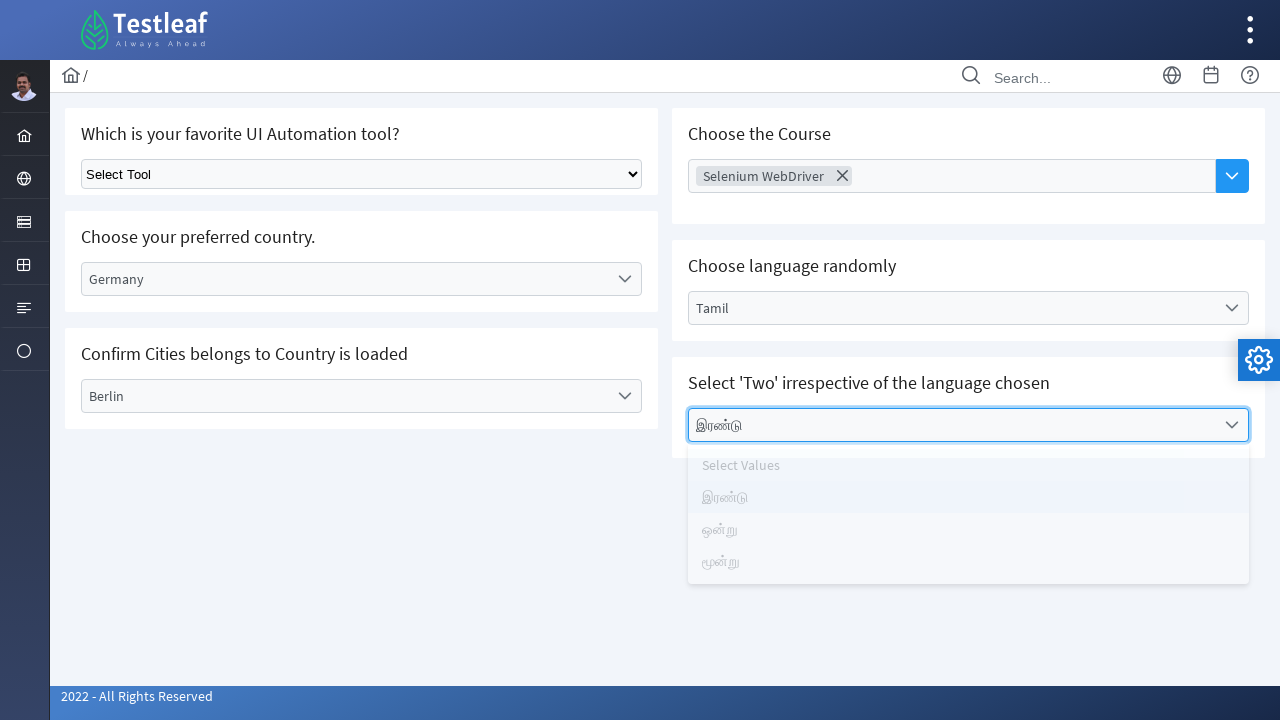

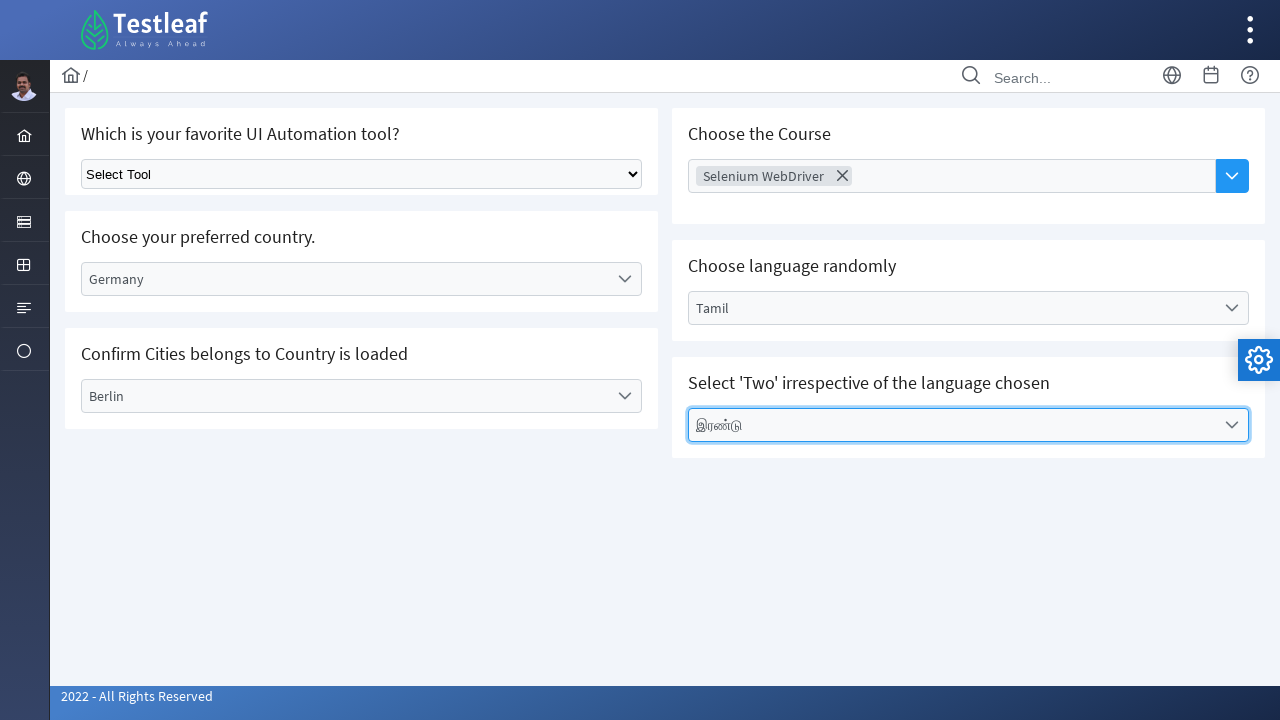